Tests clicking the second checkbox twice to verify it returns to original checked state

Starting URL: https://the-internet.herokuapp.com/

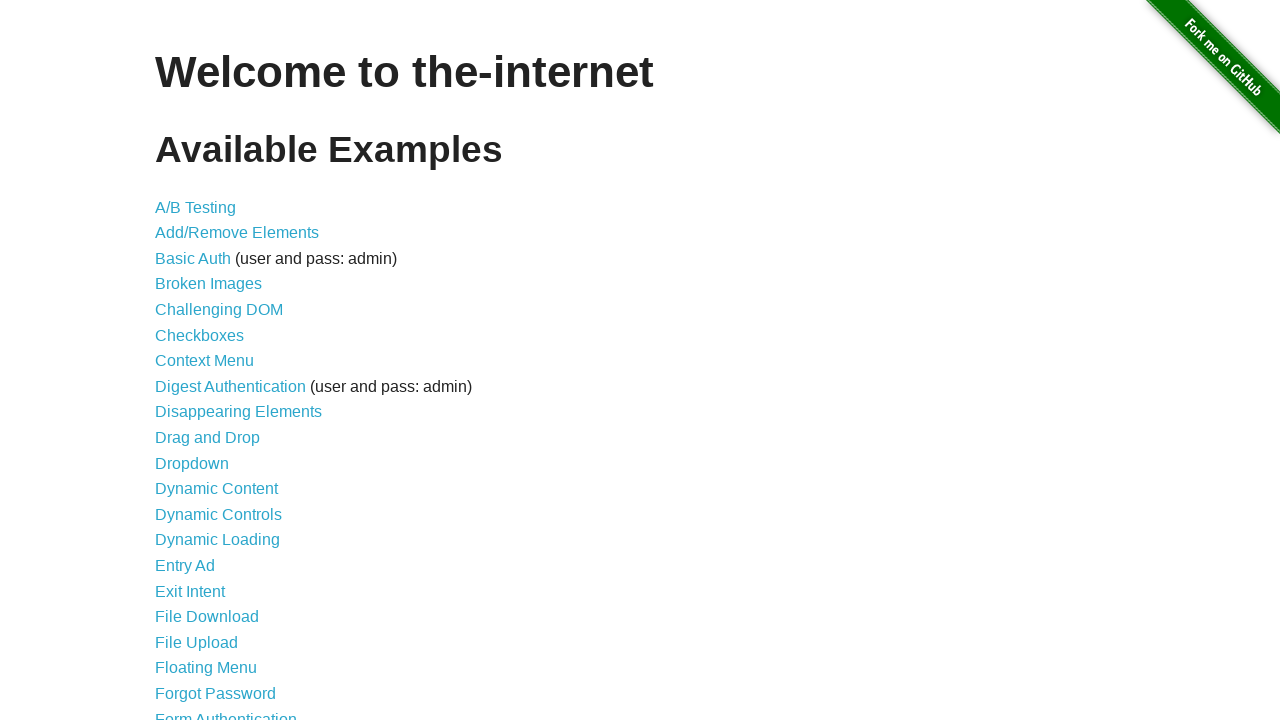

Clicked Checkboxes link to navigate to checkbox page at (200, 335) on a:has-text('Checkboxes')
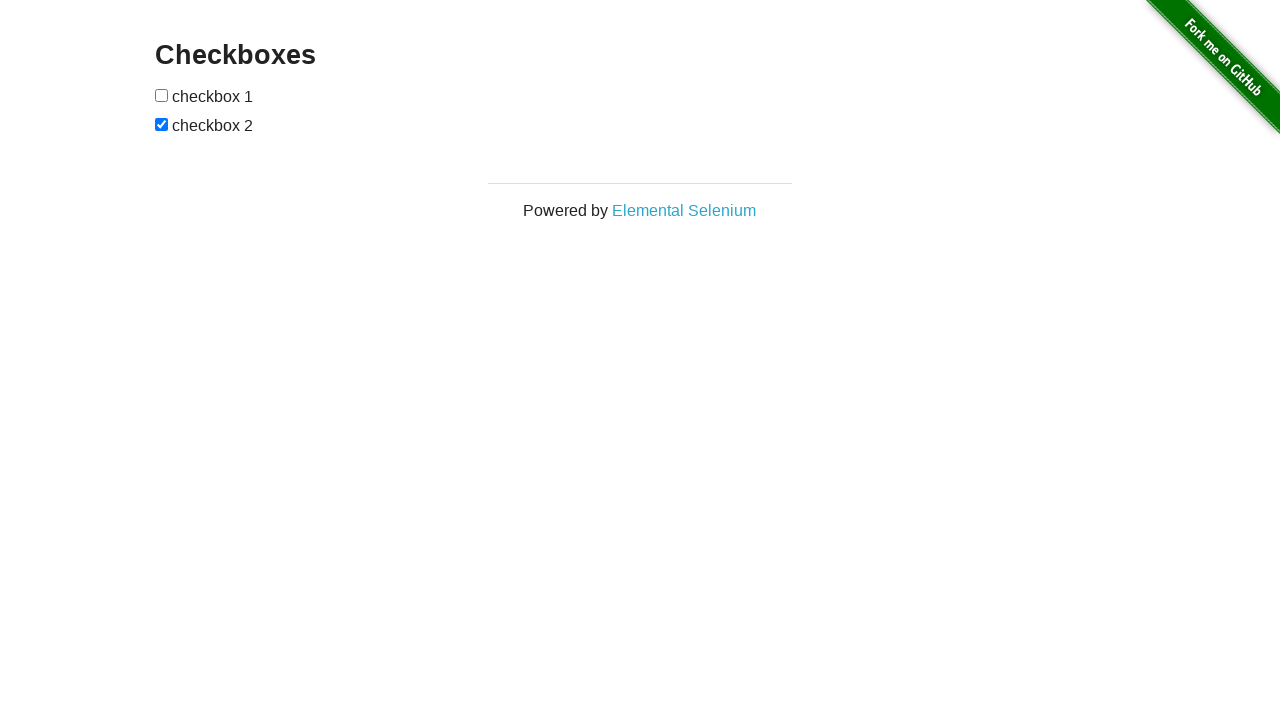

Clicked second checkbox - first time at (162, 124) on input[type='checkbox']:nth-of-type(2)
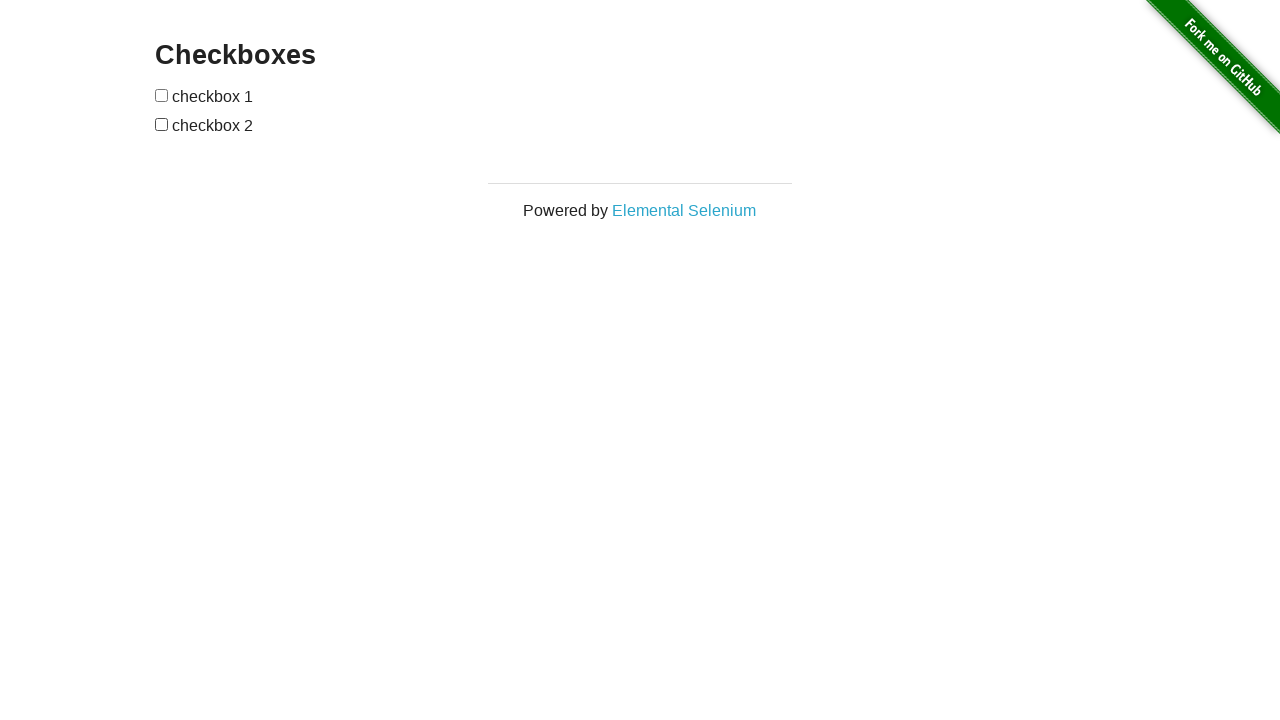

Clicked second checkbox - second time to toggle back at (162, 124) on input[type='checkbox']:nth-of-type(2)
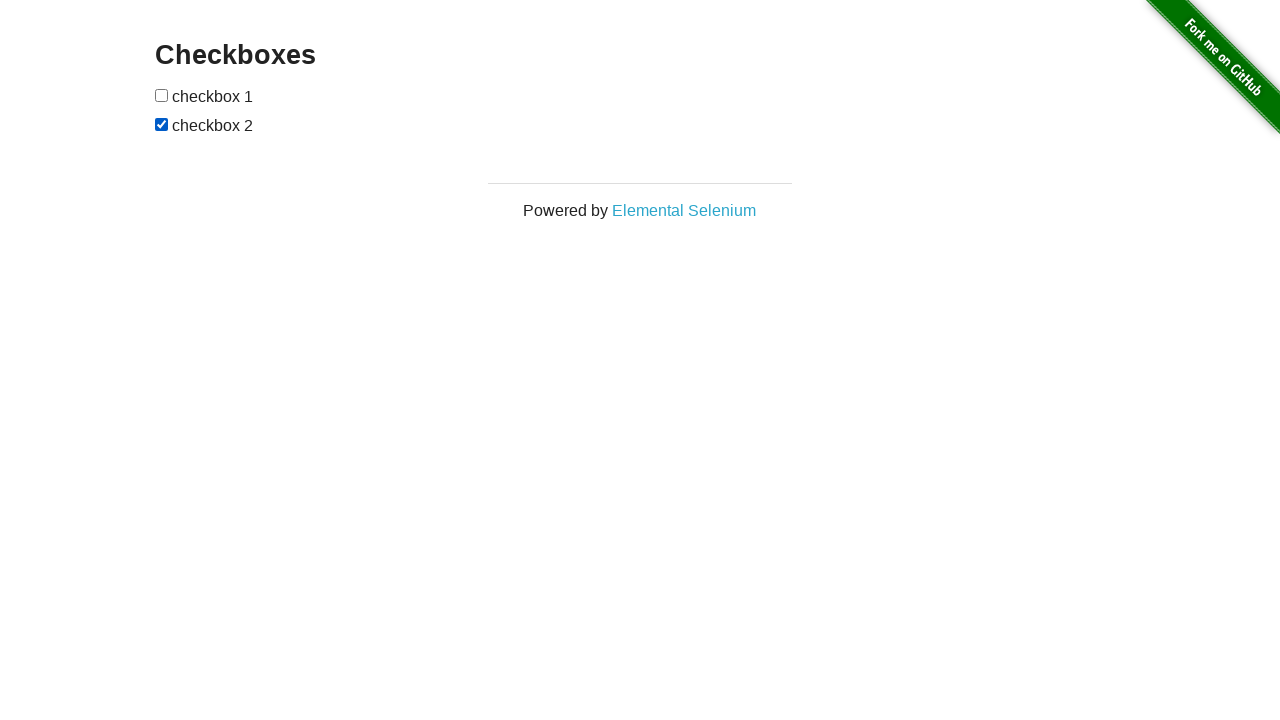

Verified second checkbox is present and returned to original checked state
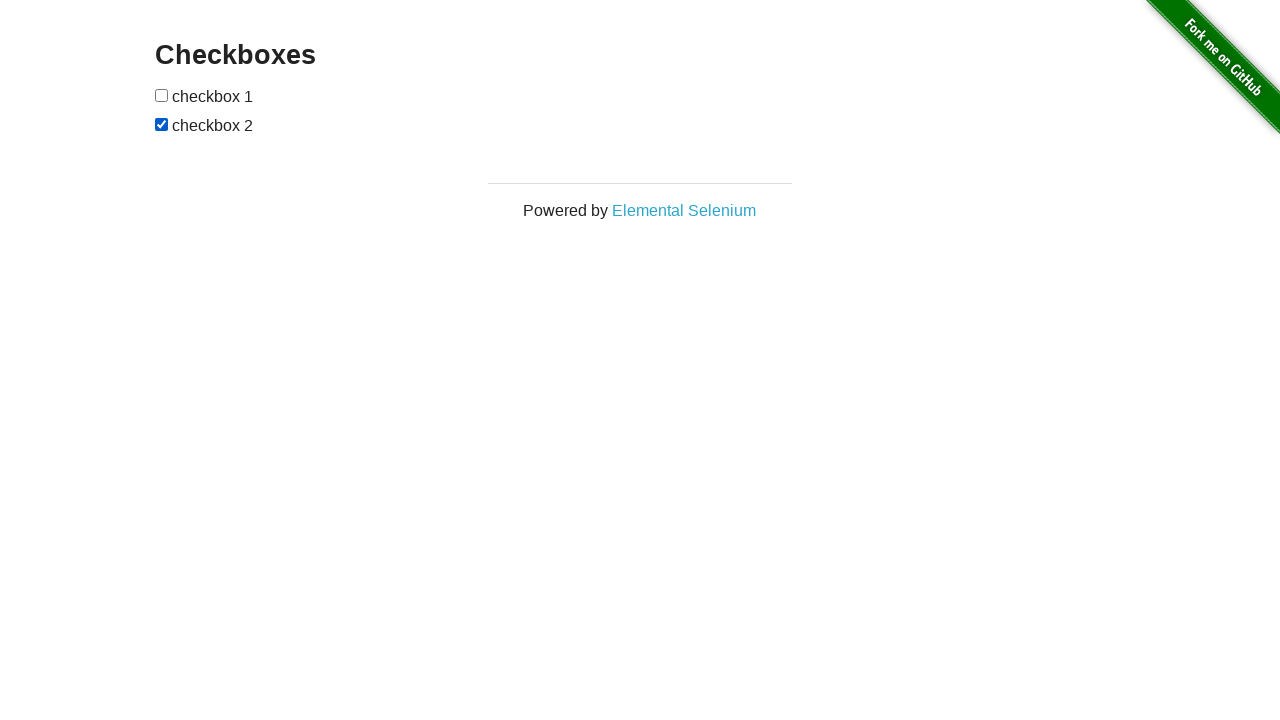

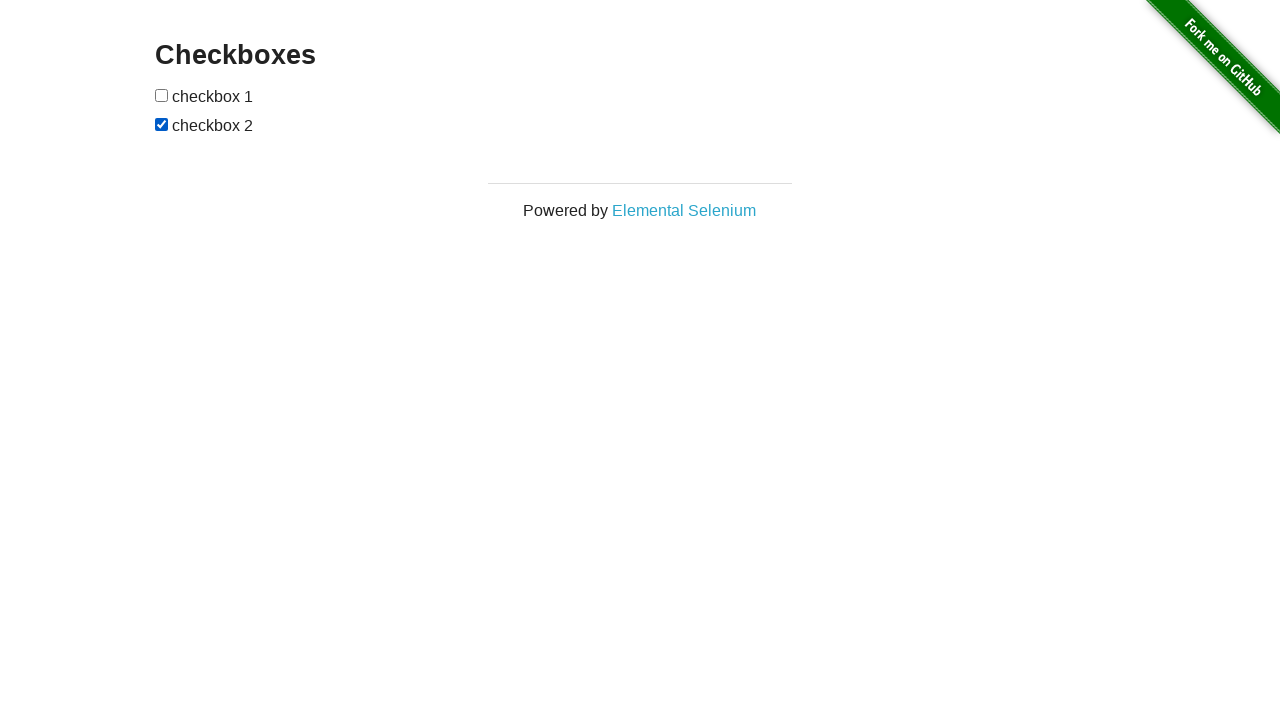